Fills in a comment in the comments field, submits the form, and verifies the comment is displayed

Starting URL: http://saucelabs.com/test/guinea-pig

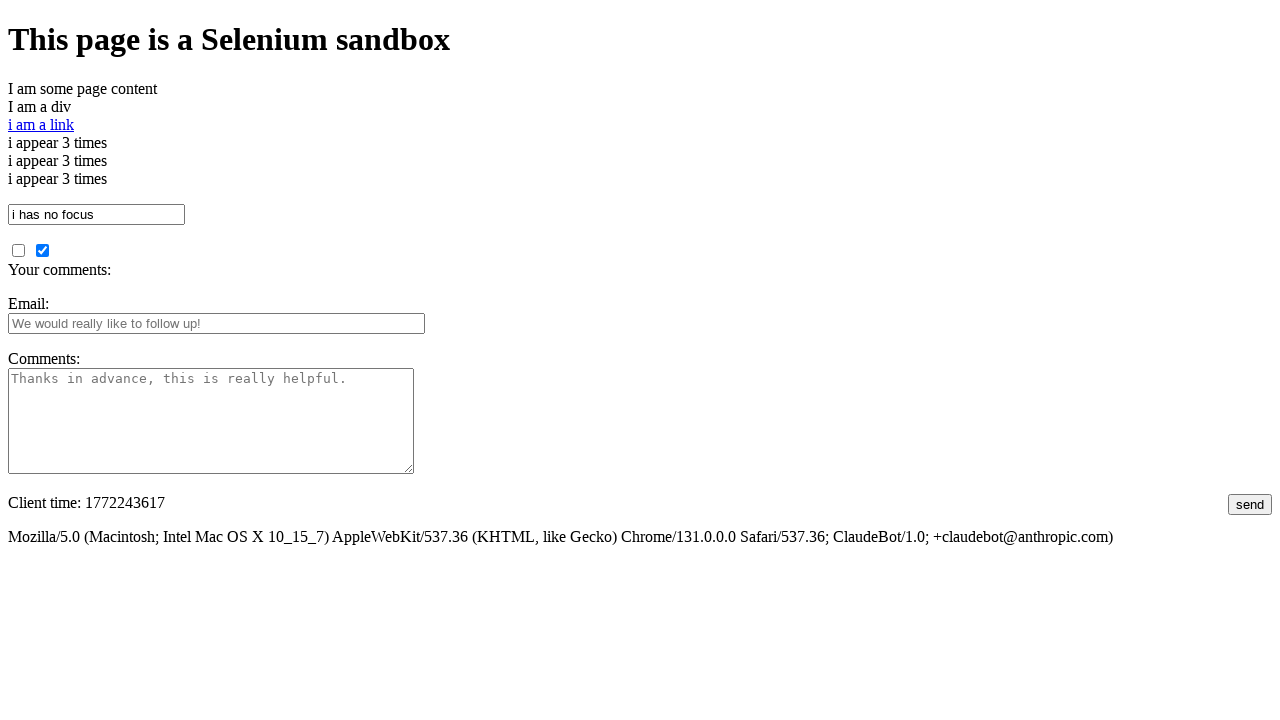

Navigated to Sauce Labs guinea pig test page
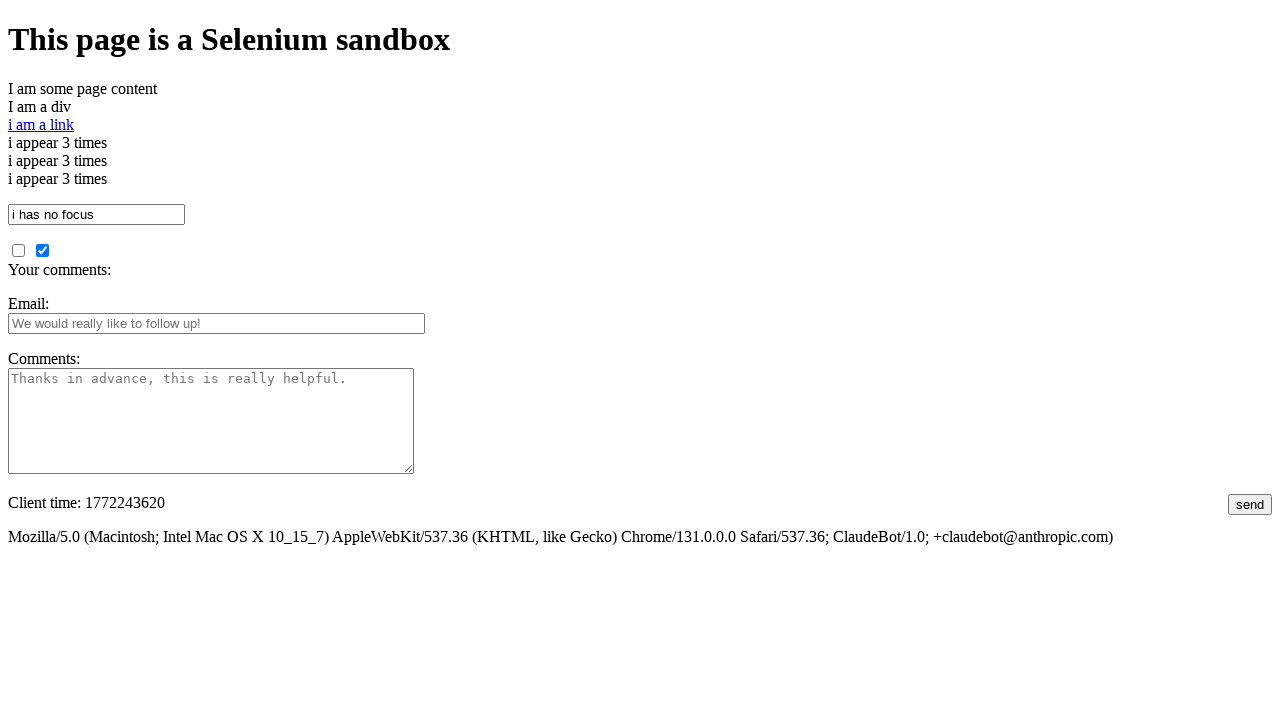

Defined comment text to submit
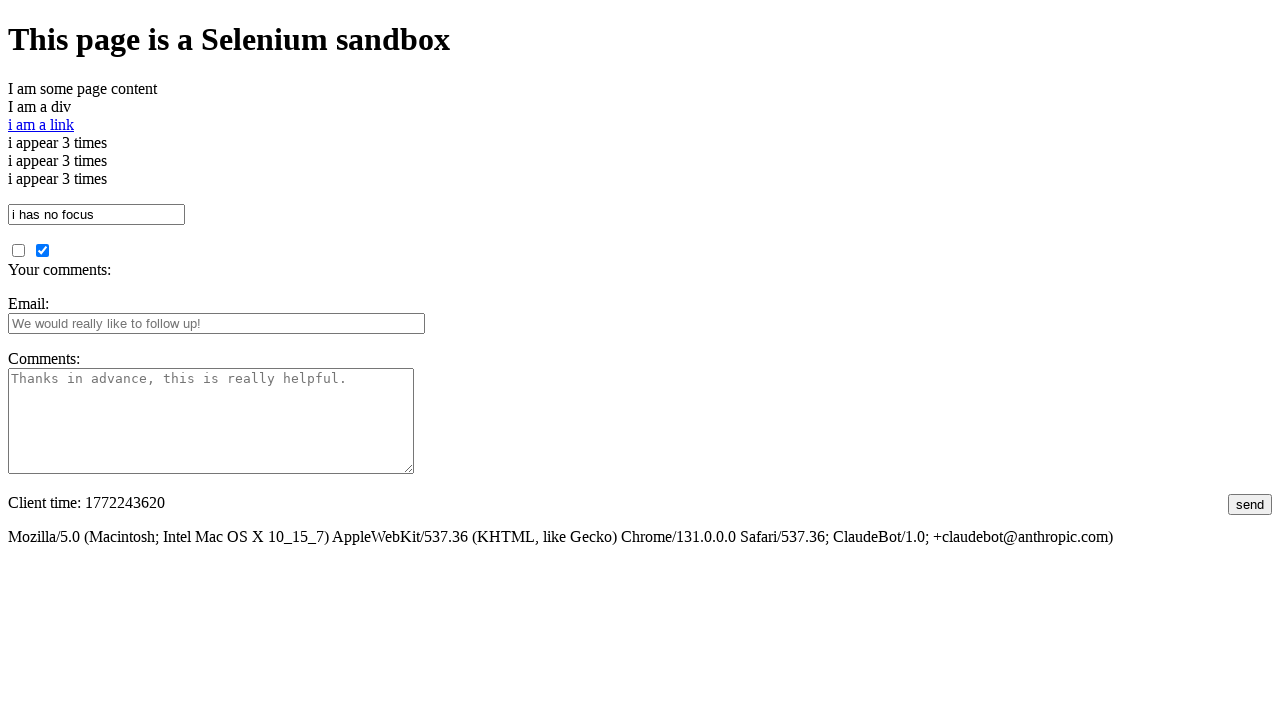

Filled comments field with 'This is a very insightful comment.' on #comments
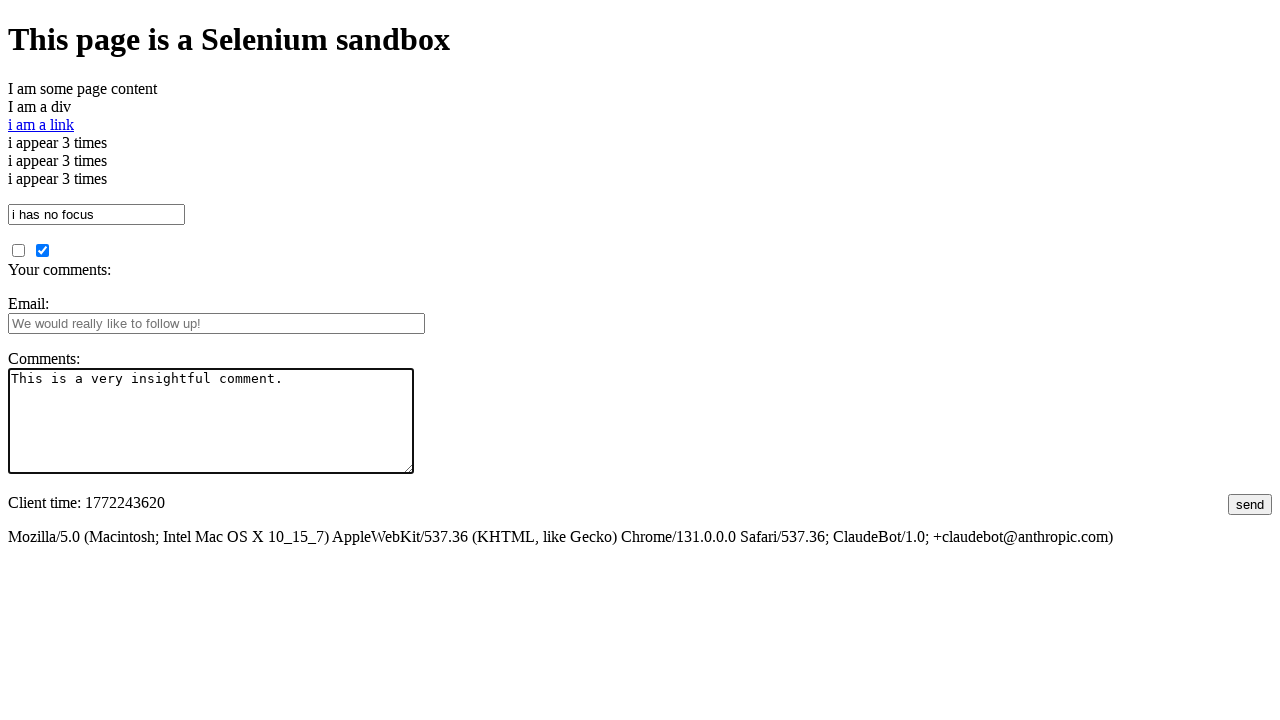

Clicked submit button to submit the comment form at (1250, 504) on #submit
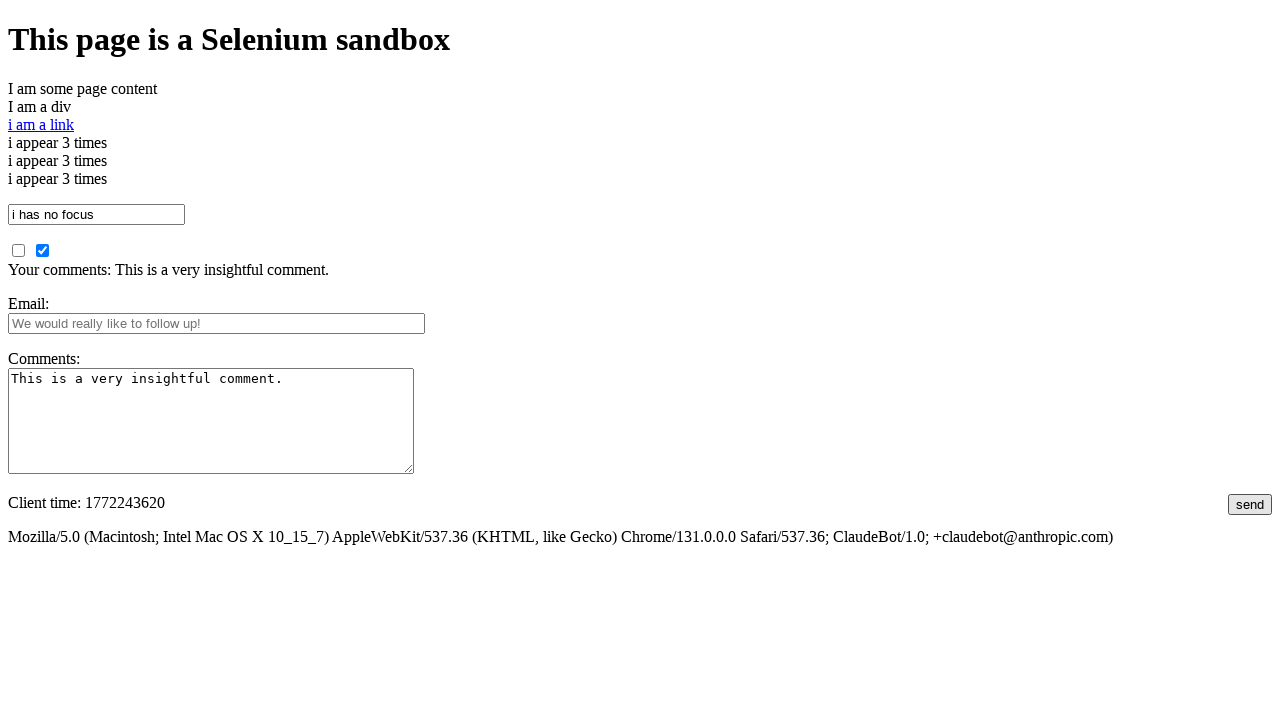

Waited for comments display section to load
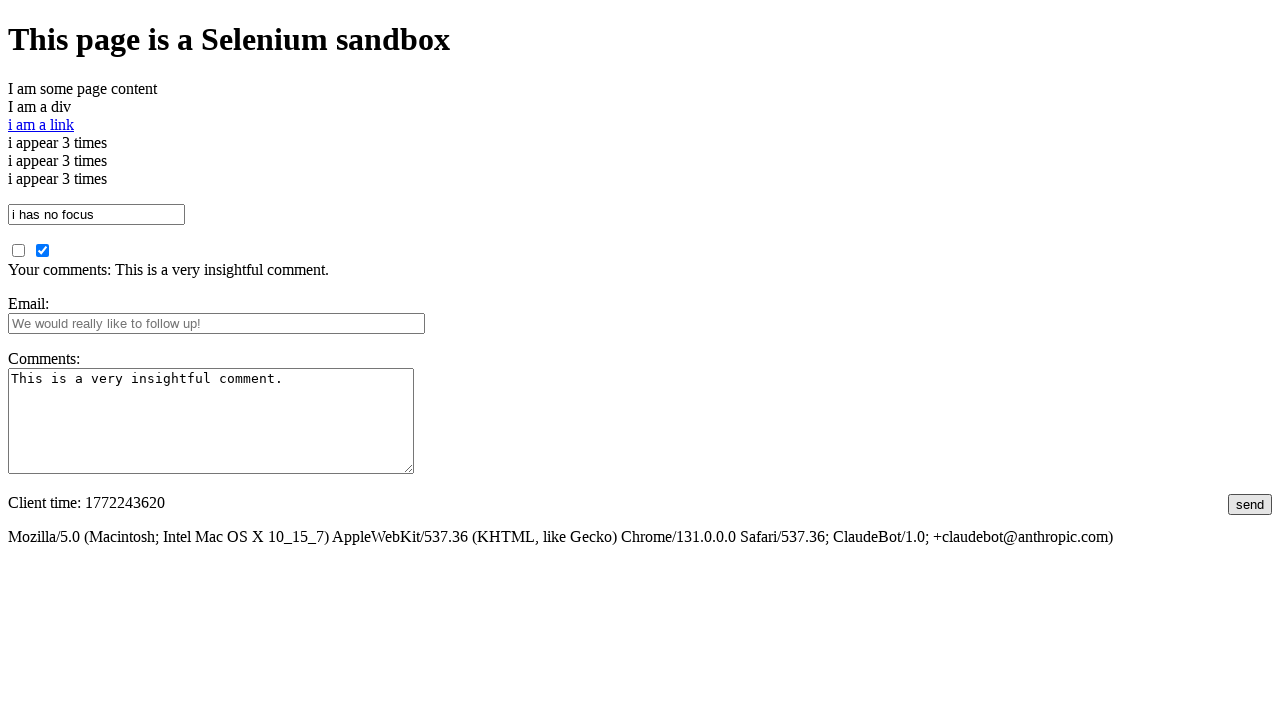

Retrieved displayed comment text from page
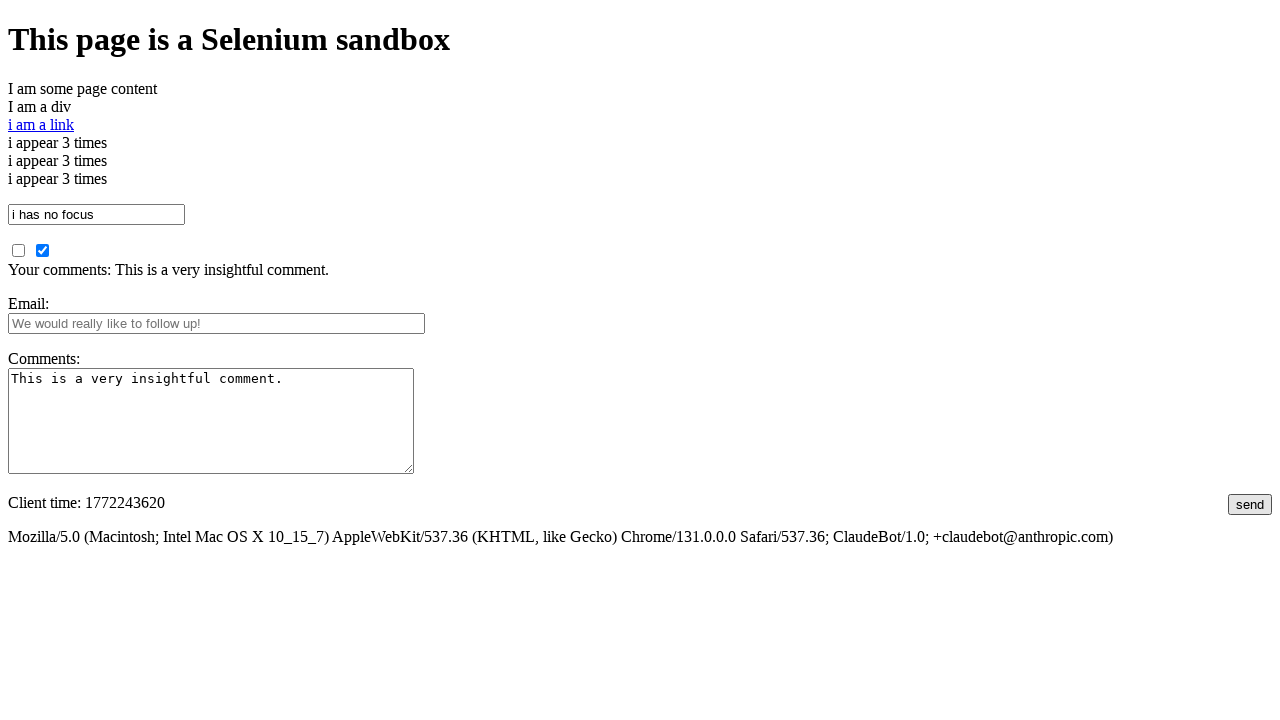

Verified that submitted comment is displayed correctly
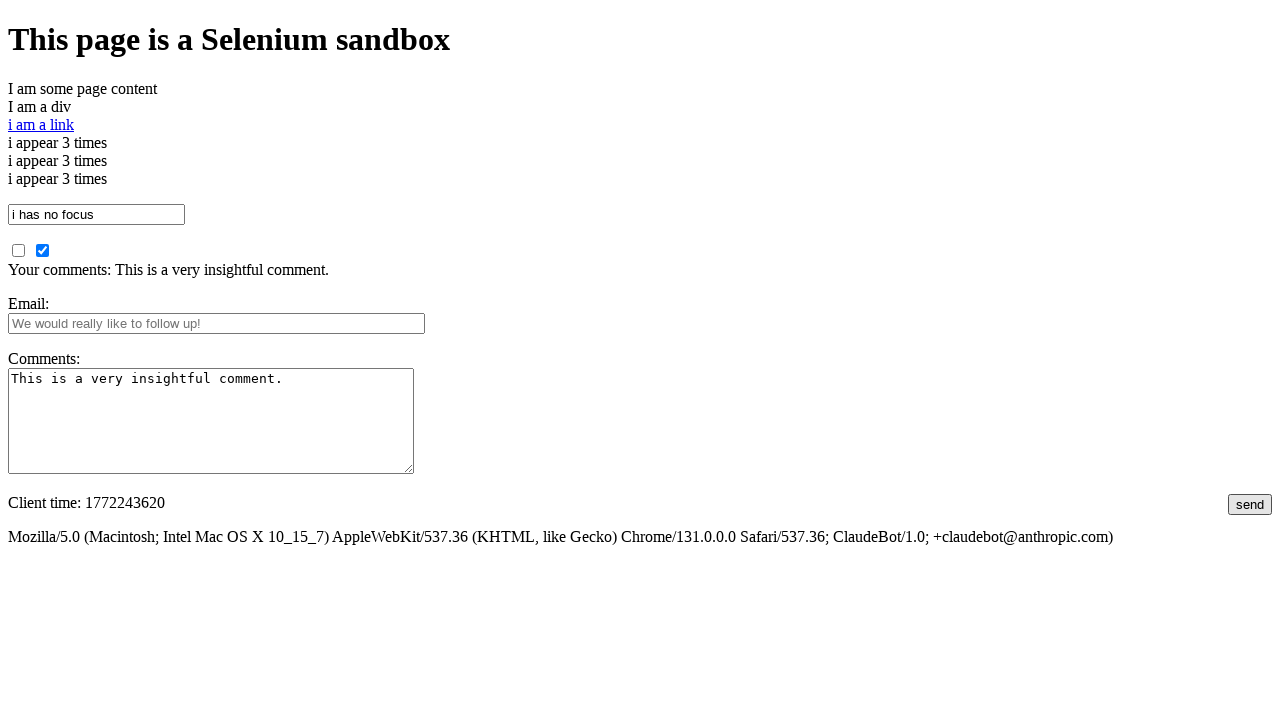

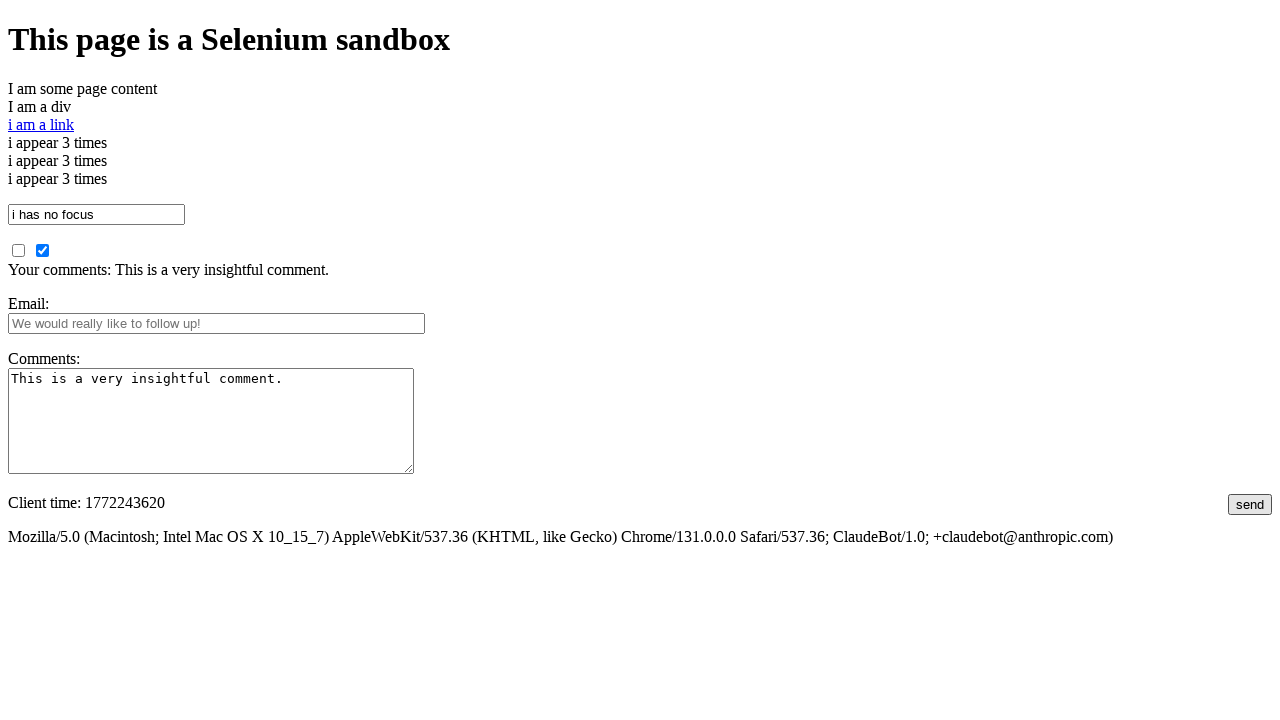